Tests registration form email validation by entering an invalid email format and verifying the appropriate error message is displayed.

Starting URL: https://alada.vn/tai-khoan/dang-ky.html

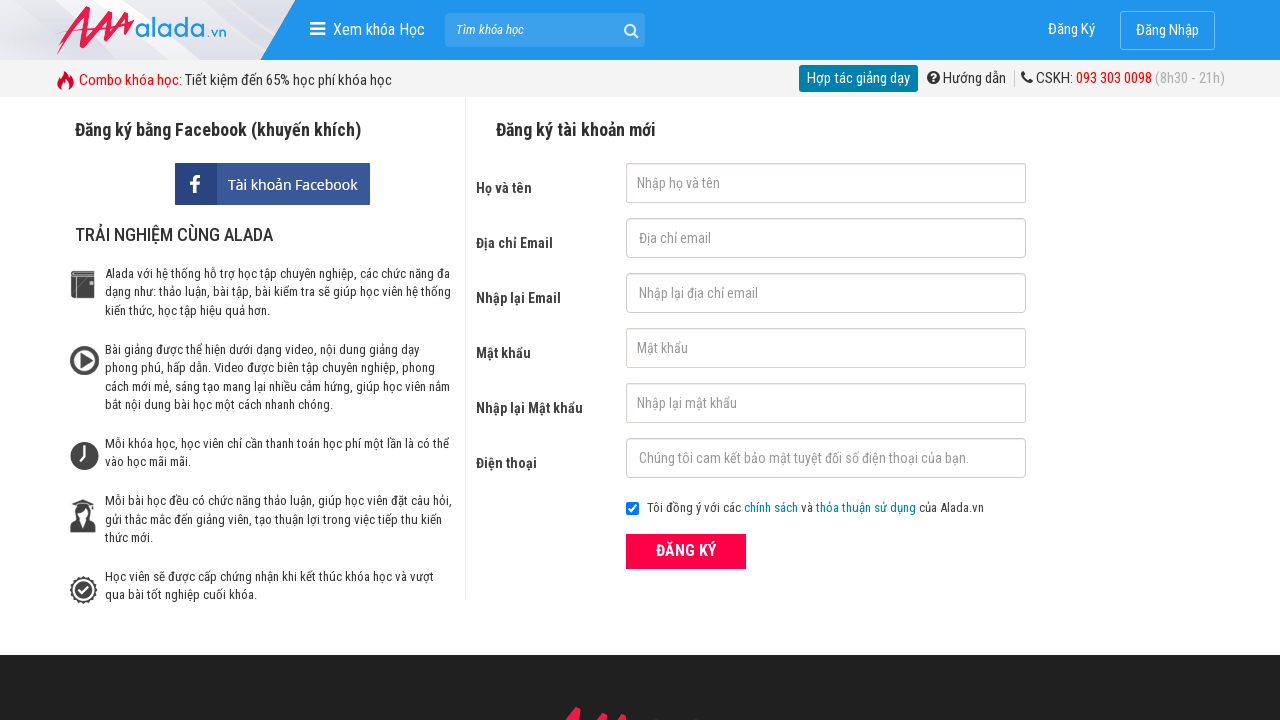

Filled first name field with 'Joe Biden' on #txtFirstname
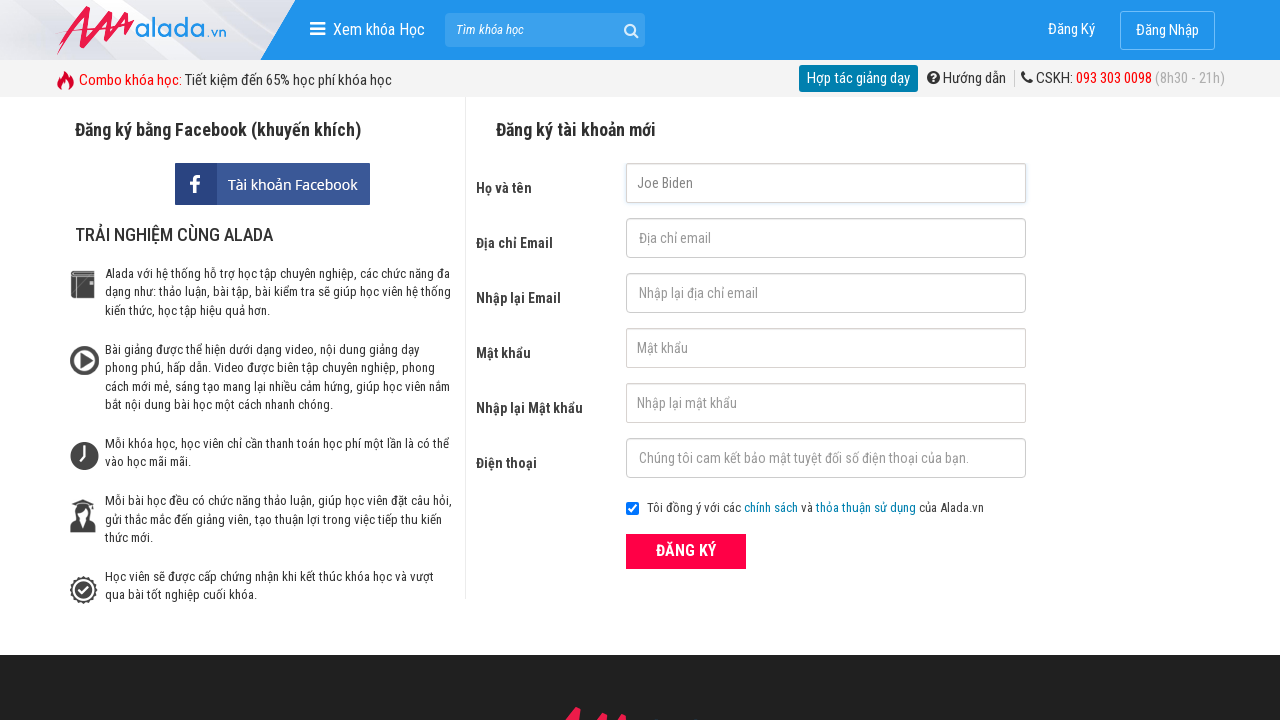

Filled email field with invalid format 'a@@a.com' on #txtEmail
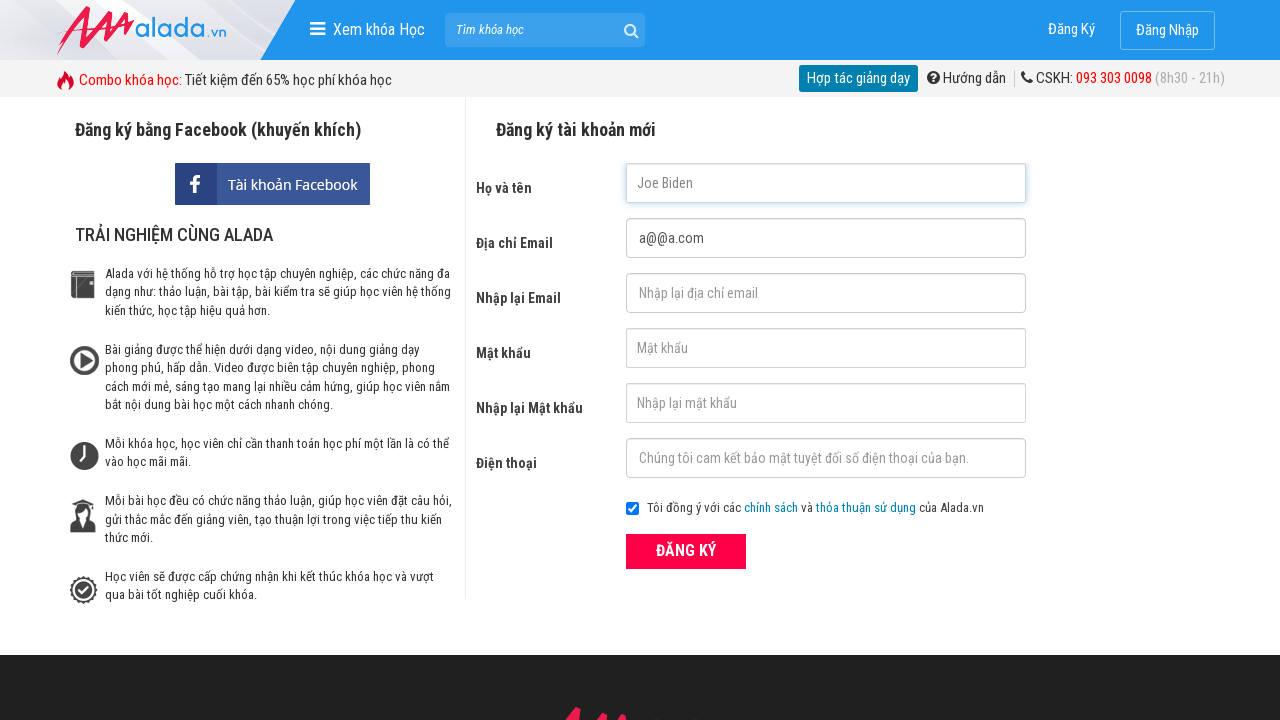

Filled confirm email field with 'a@@a.com' on #txtCEmail
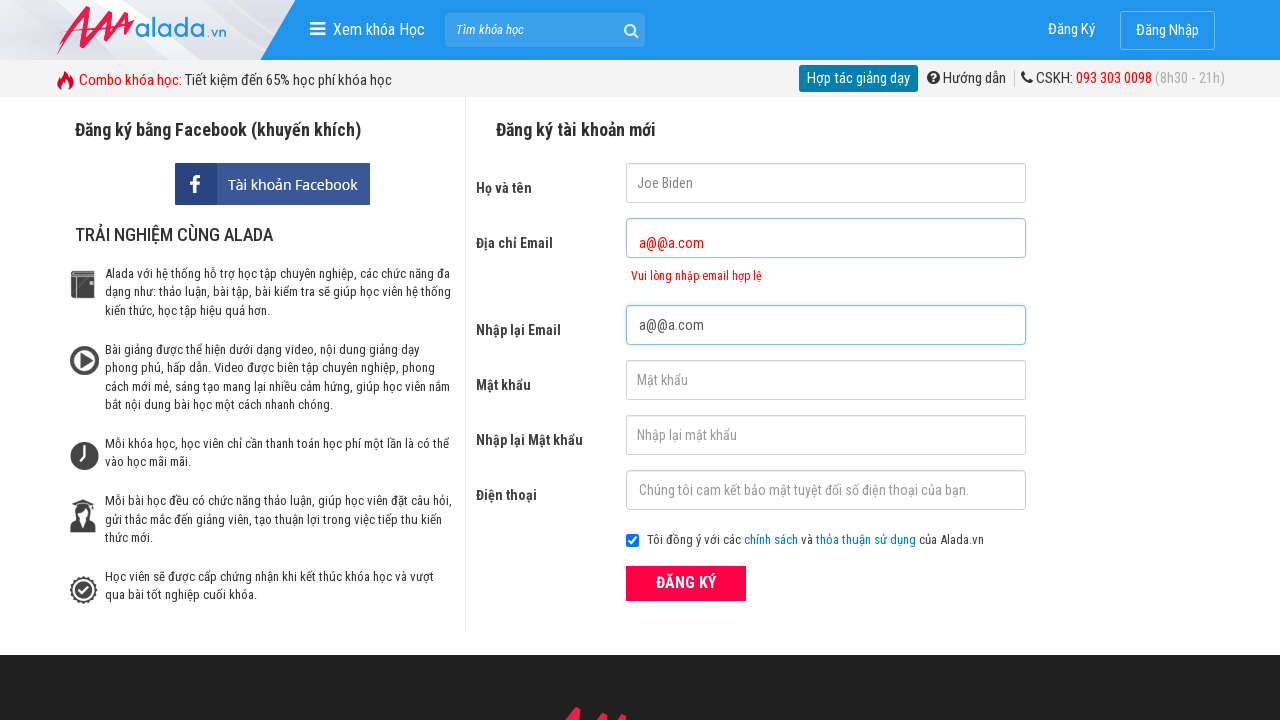

Filled password field with '123456a@' on #txtPassword
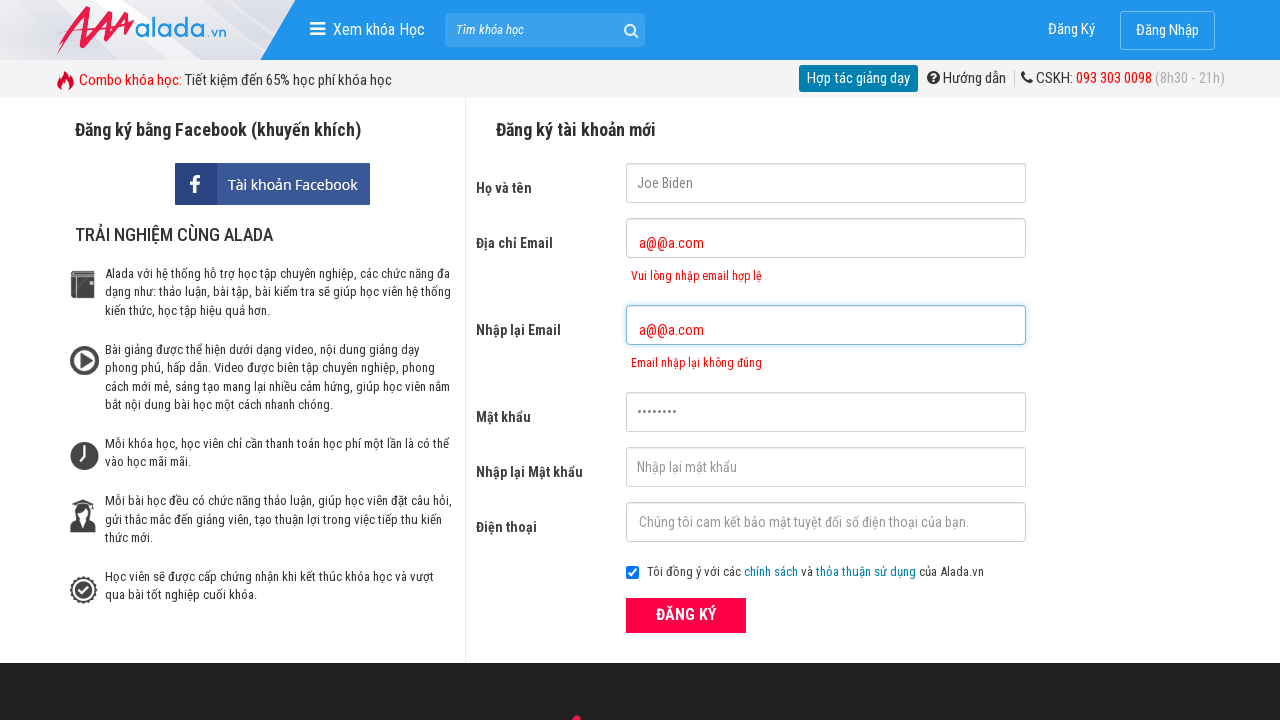

Filled confirm password field with '123456a@' on #txtCPassword
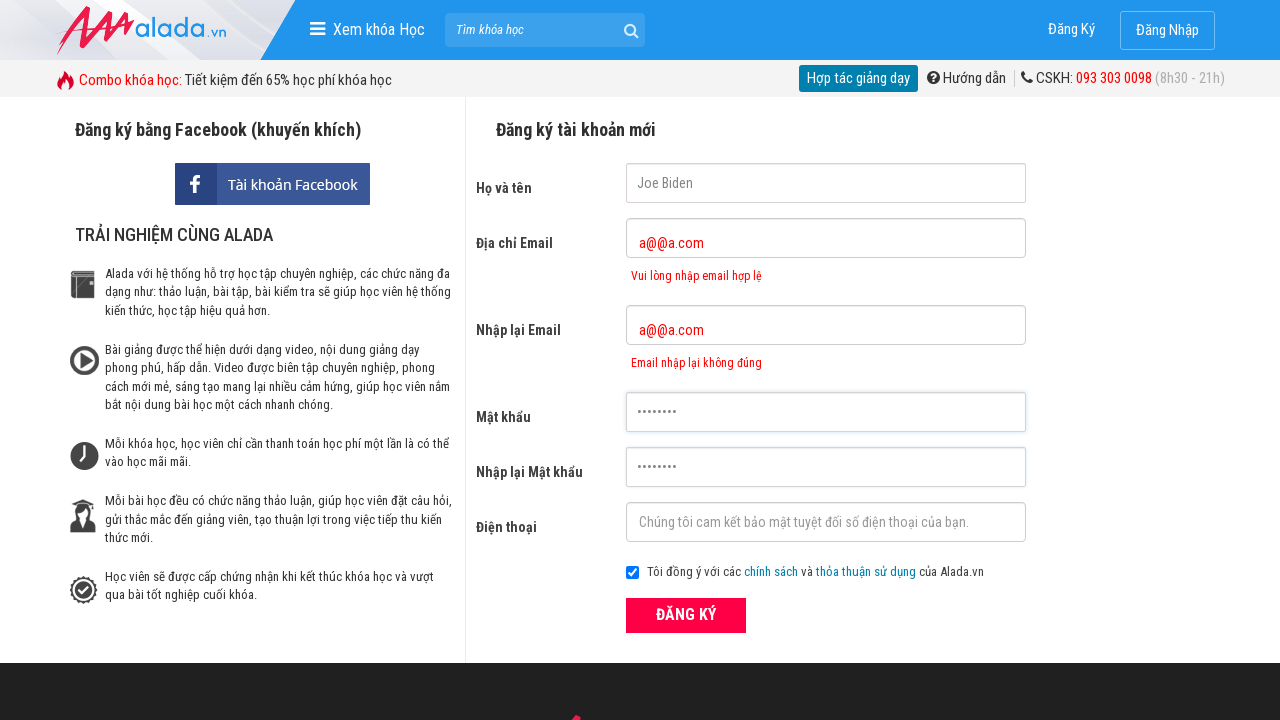

Filled phone field with '0394567890' on #txtPhone
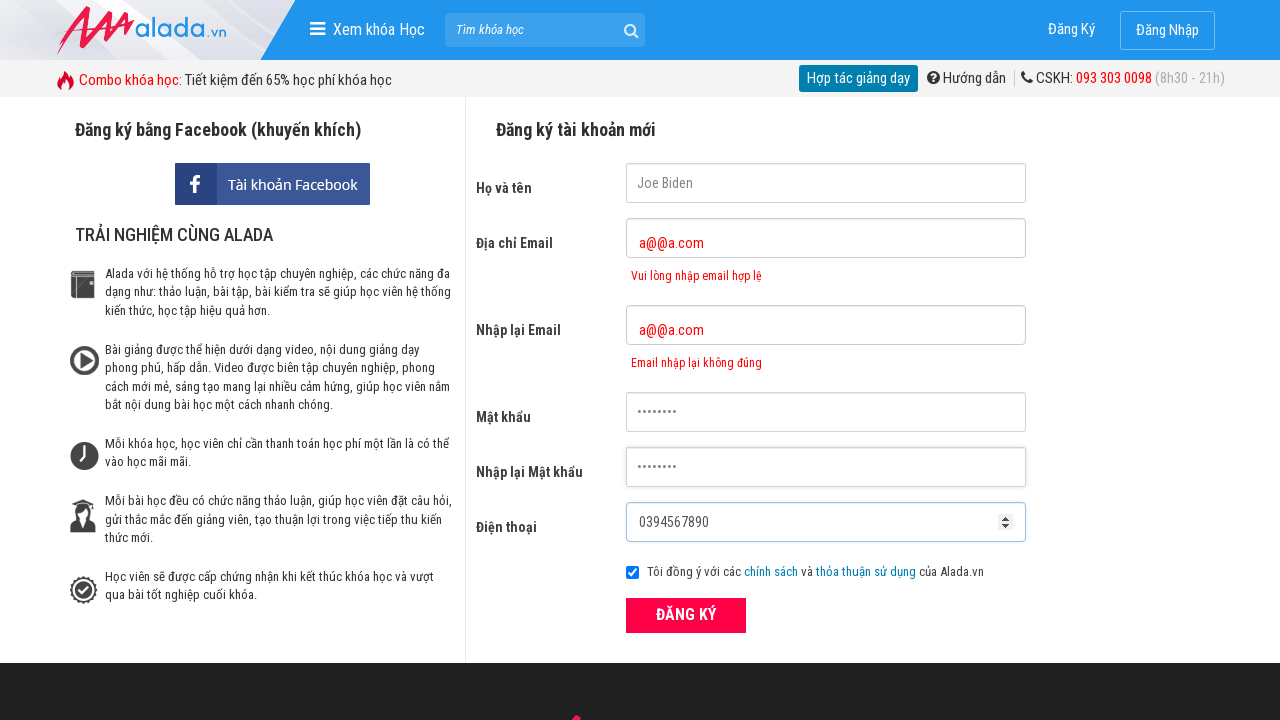

Clicked the registration/submit button 'ĐĂNG KÝ' at (686, 615) on xpath=//button[text()='ĐĂNG KÝ' and @type='submit']
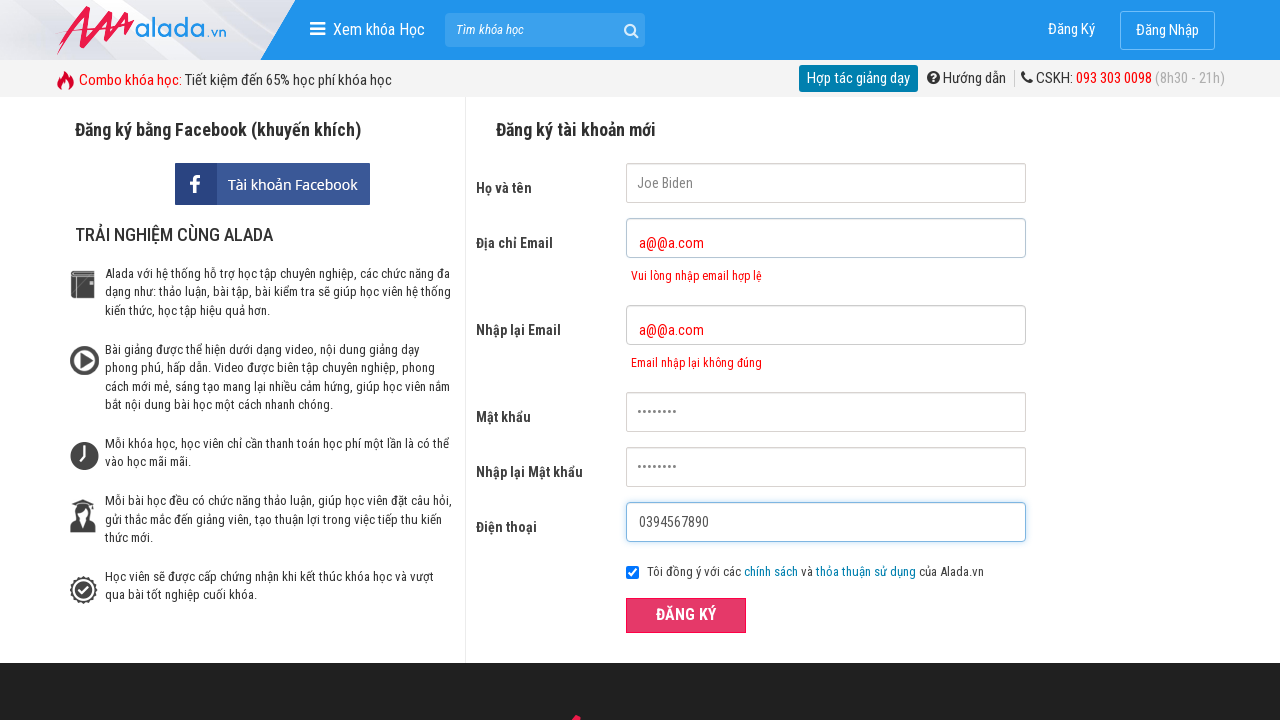

Email error message appeared validating invalid email format detection
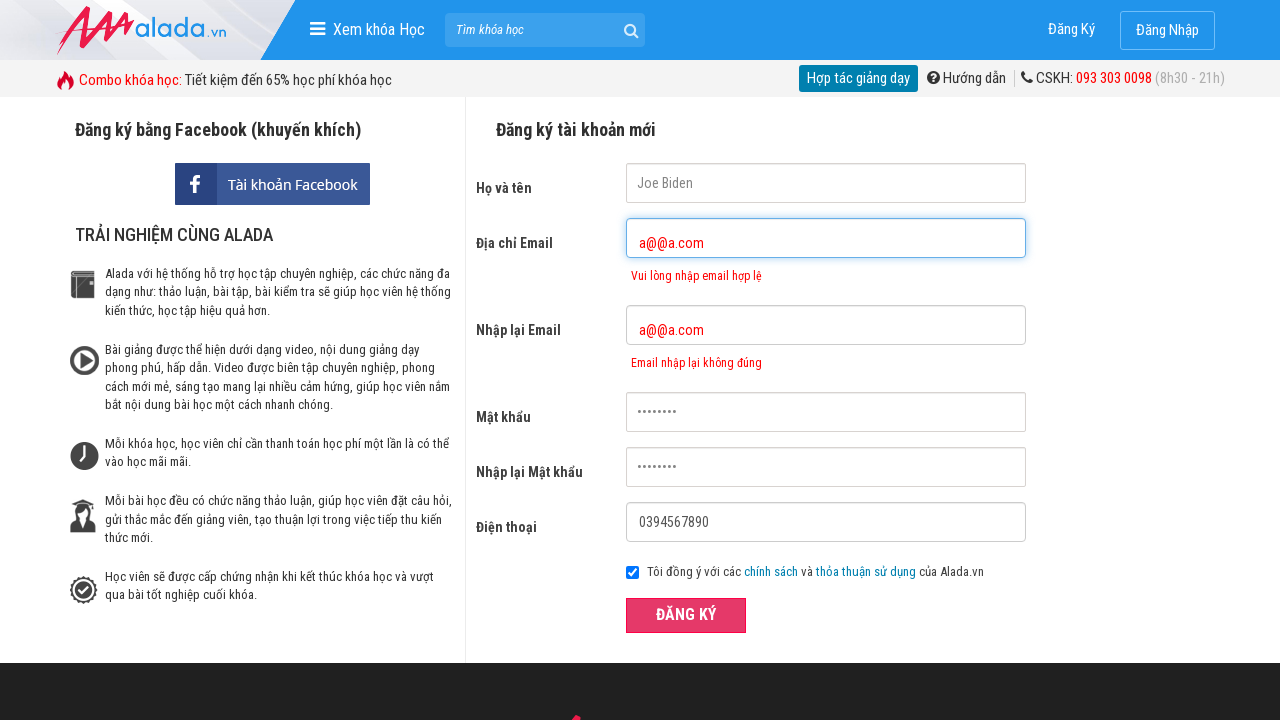

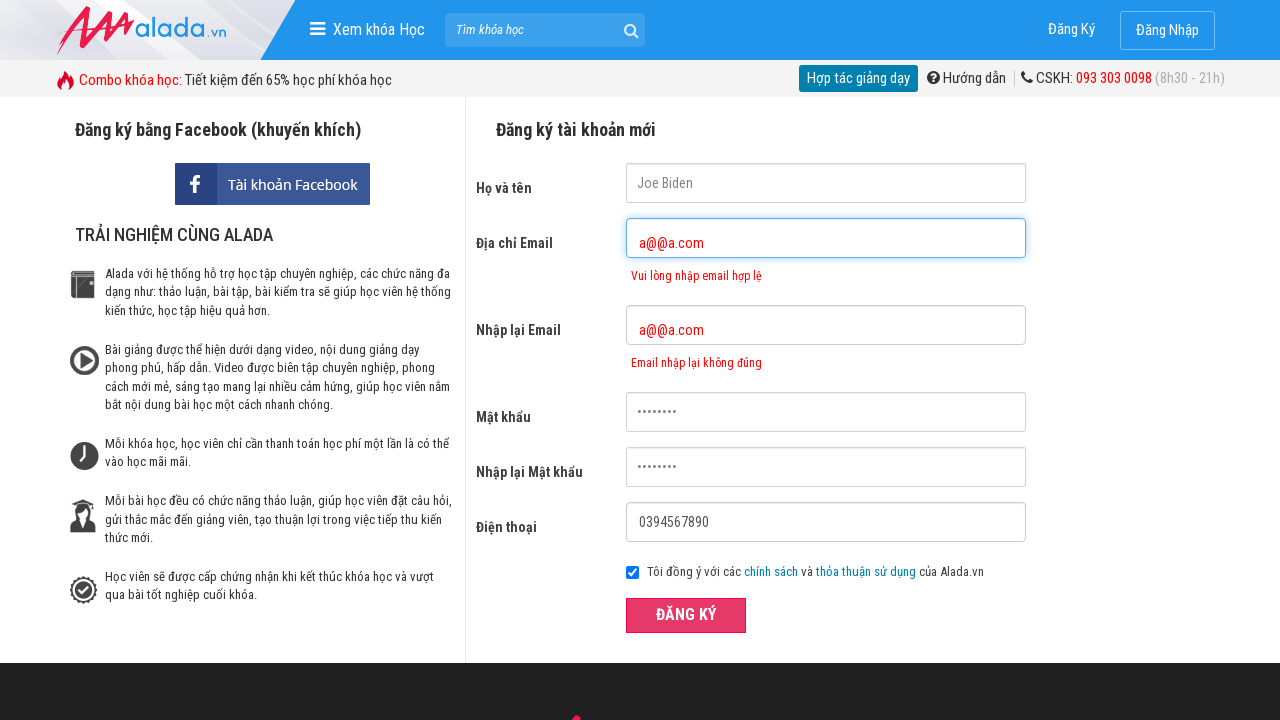